Tests keyboard input by sending a space key to a target element and verifying the page displays the correct key press result

Starting URL: http://the-internet.herokuapp.com/key_presses

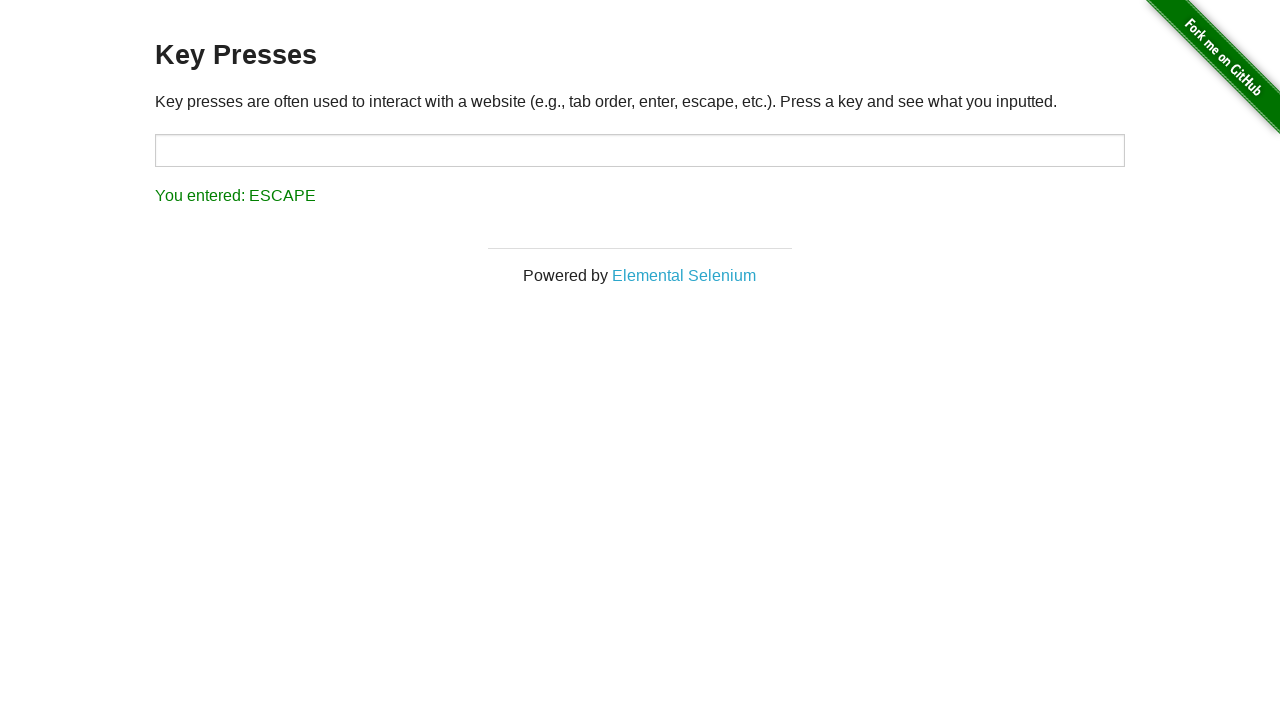

Pressed Space key on target element on #target
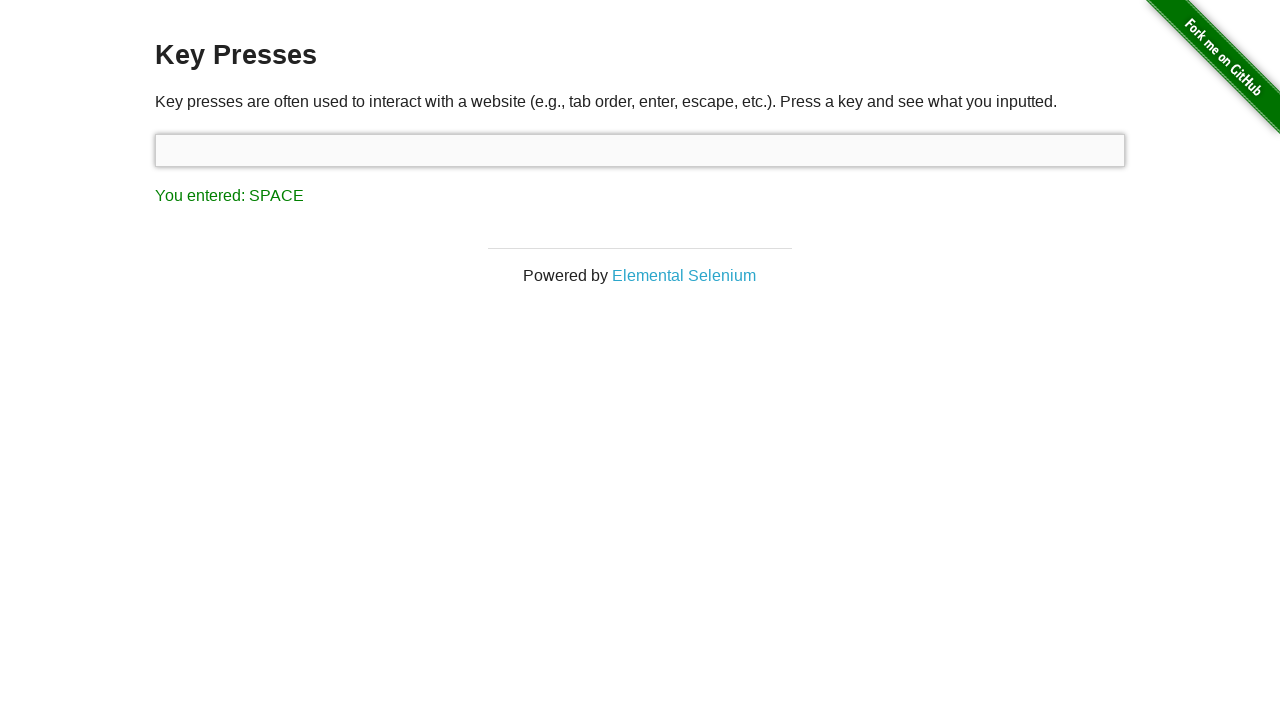

Result element loaded after space key press
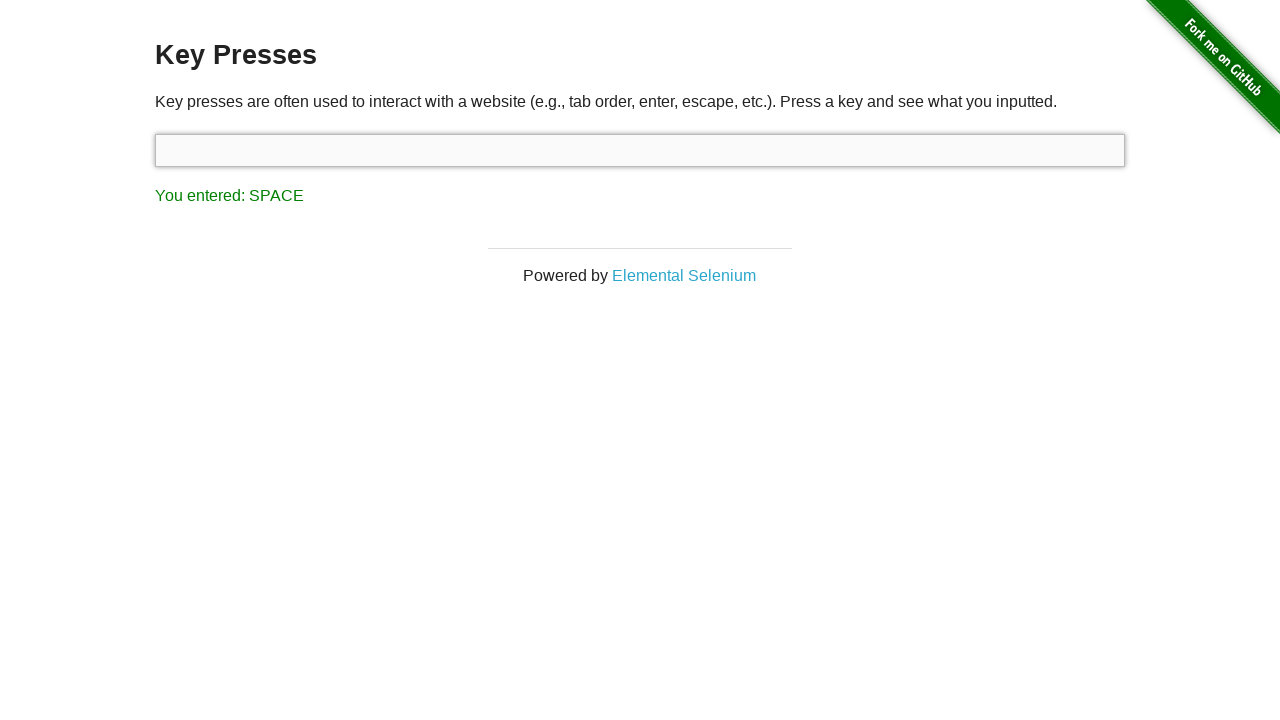

Retrieved result text content
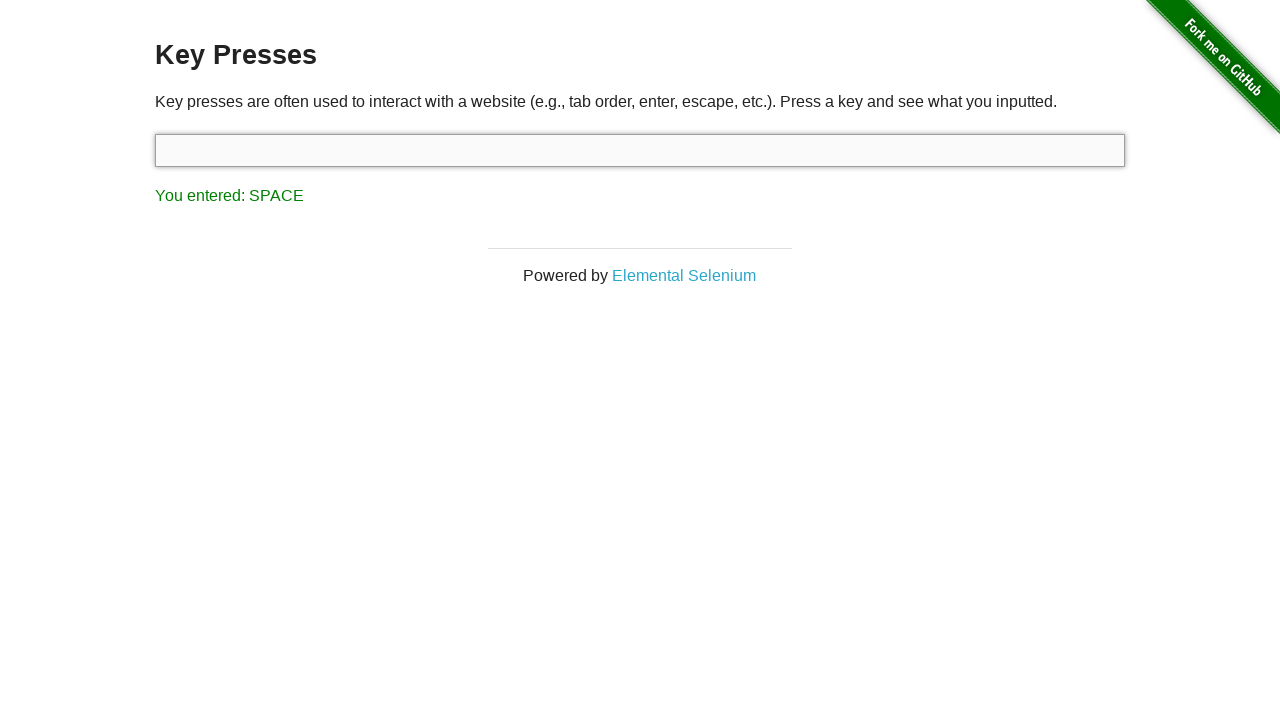

Verified result text matches expected 'You entered: SPACE'
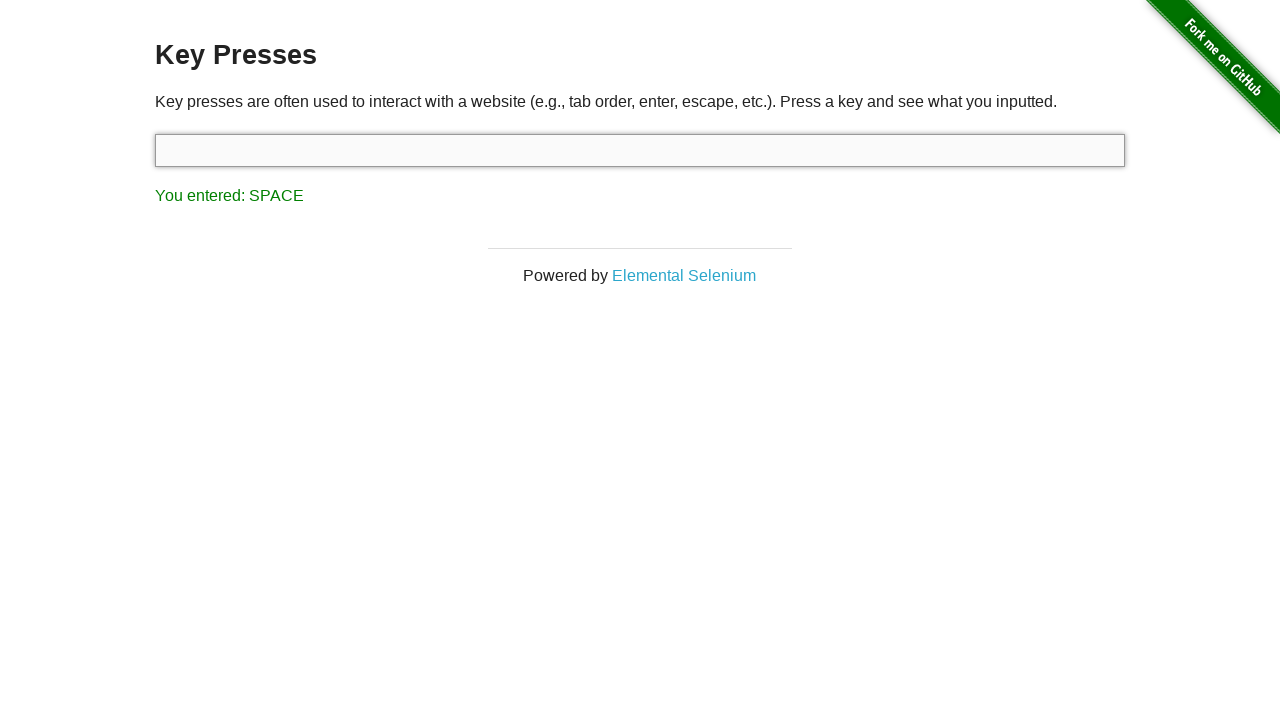

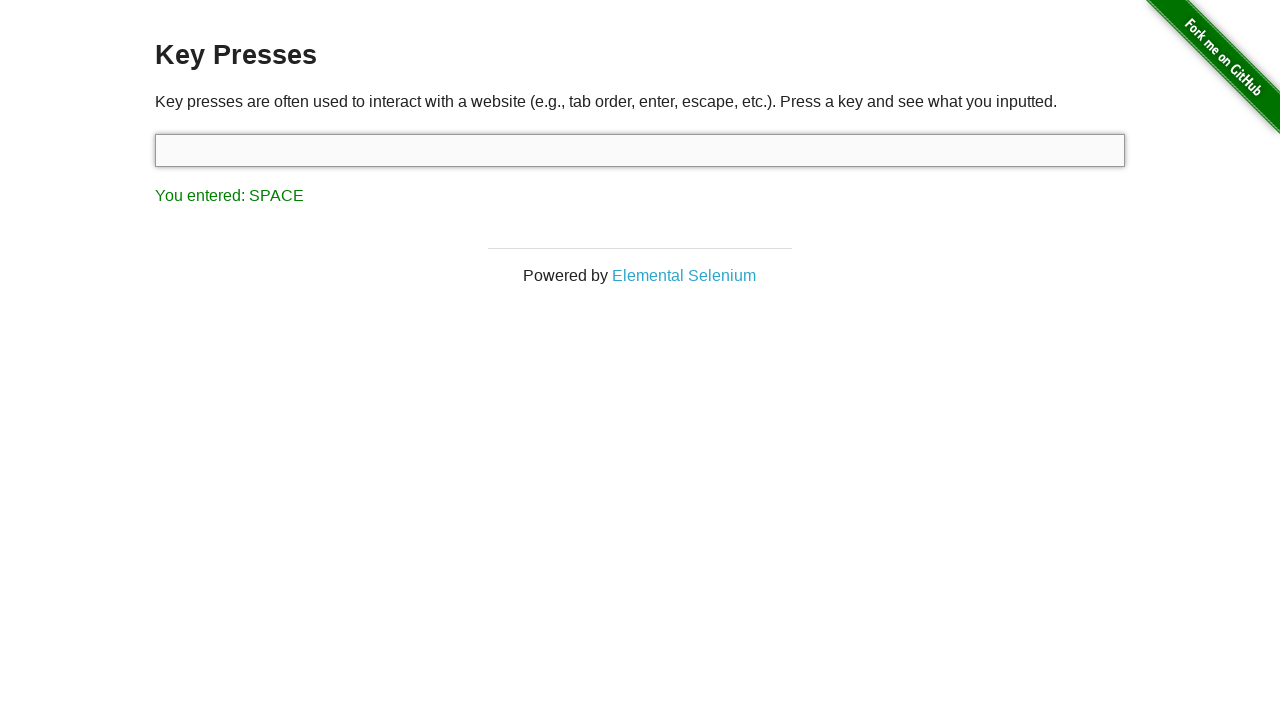